Tests selecting a veterinarian from the dropdown by choosing "Dr. Maria"

Starting URL: https://test-a-pet.vercel.app/

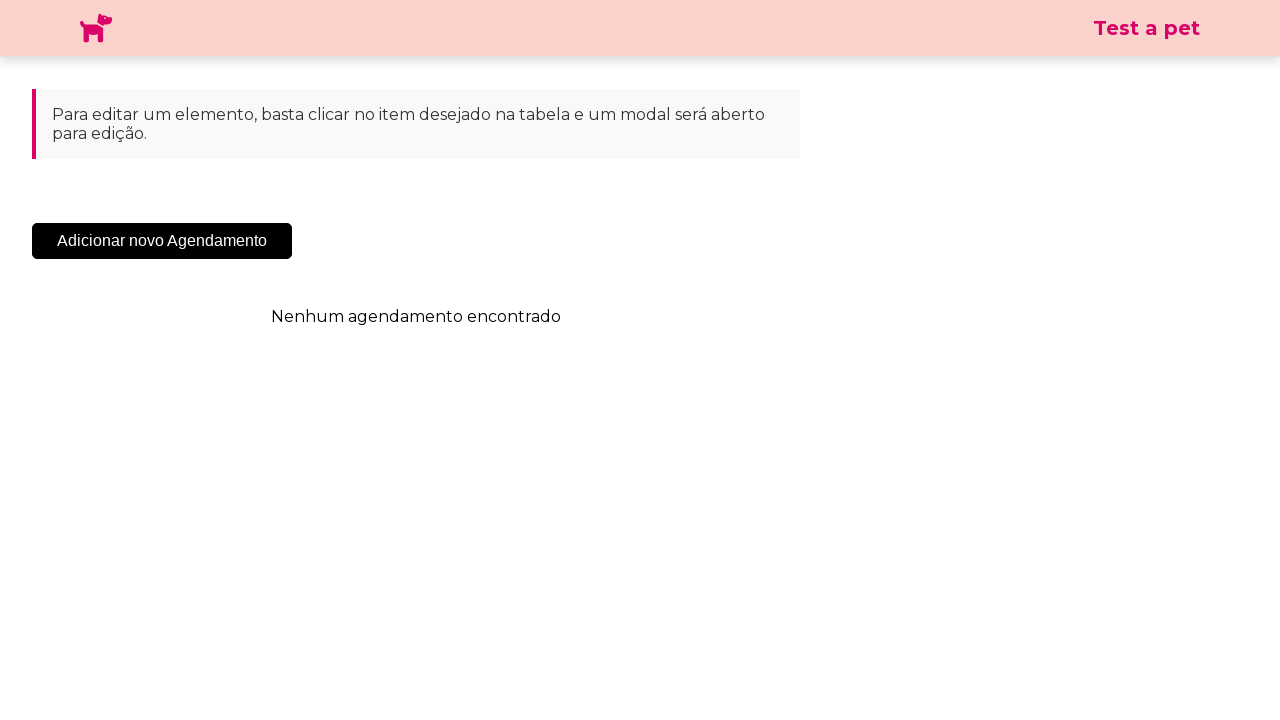

Clicked the 'Add New Appointment' button at (162, 241) on .sc-cHqXqK.kZzwzX
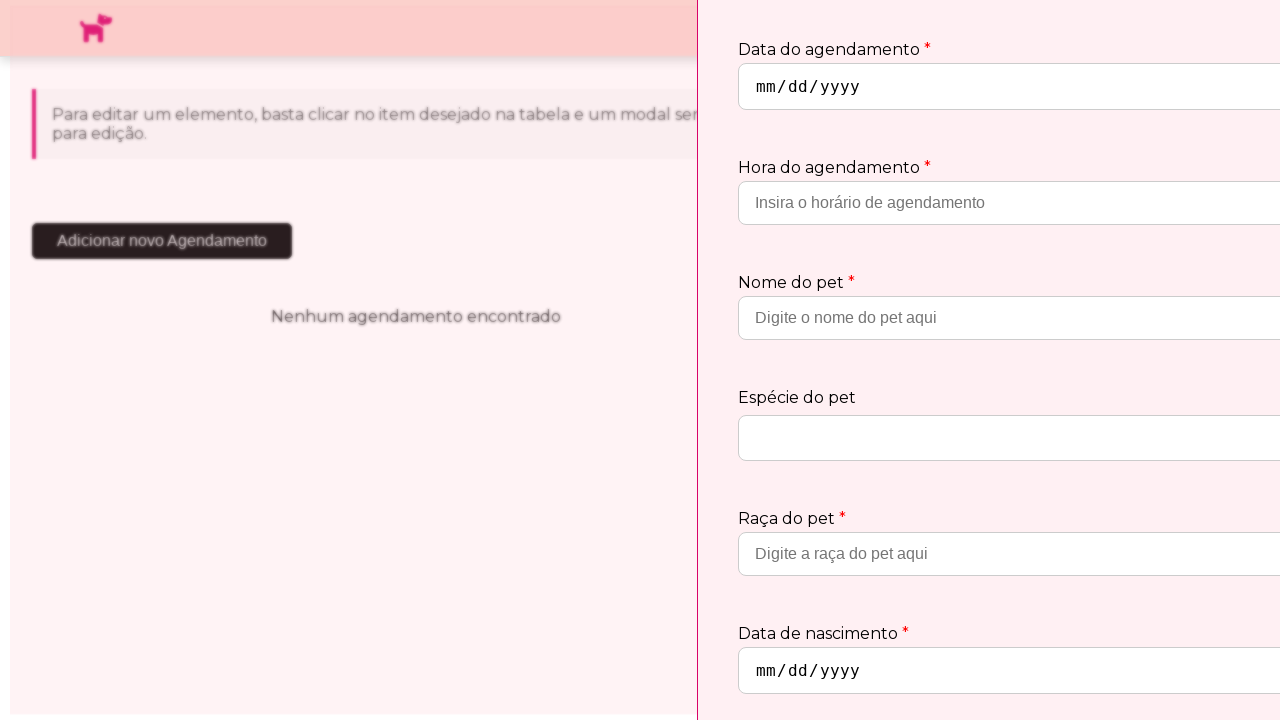

Veterinarian dropdown became visible
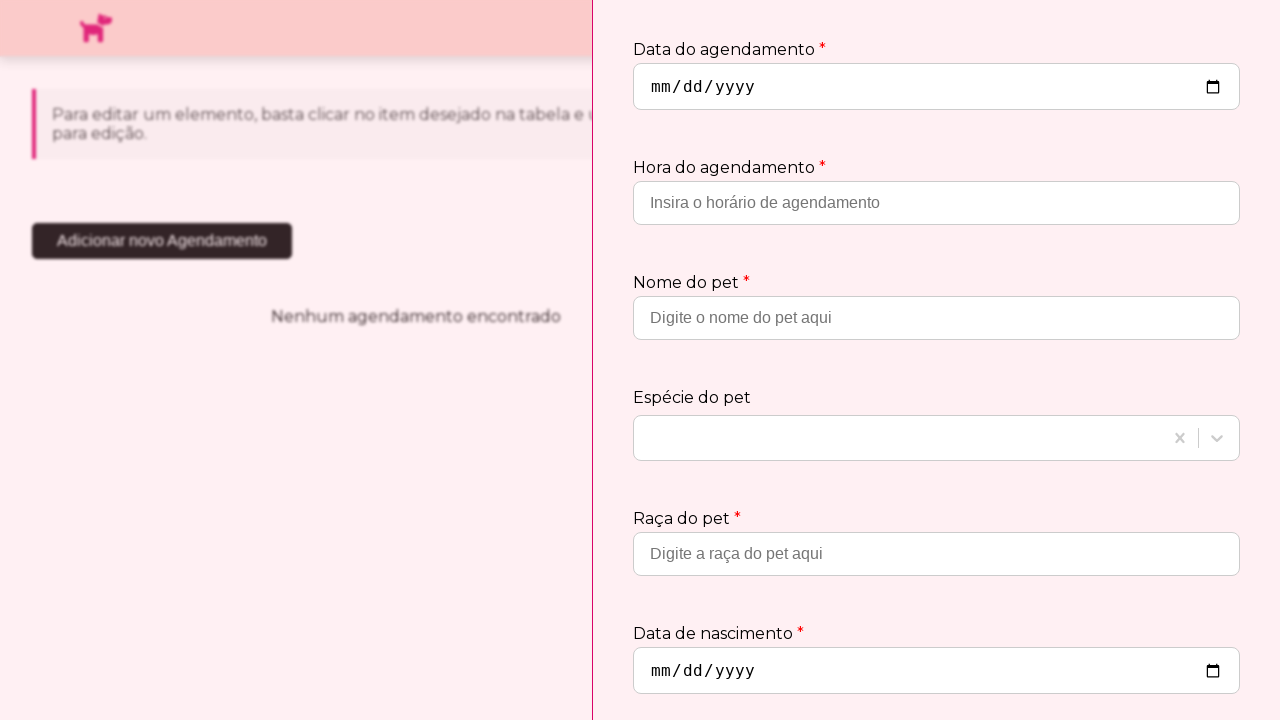

Clicked the veterinarian dropdown to open options at (650, 573) on #react-select-3-input
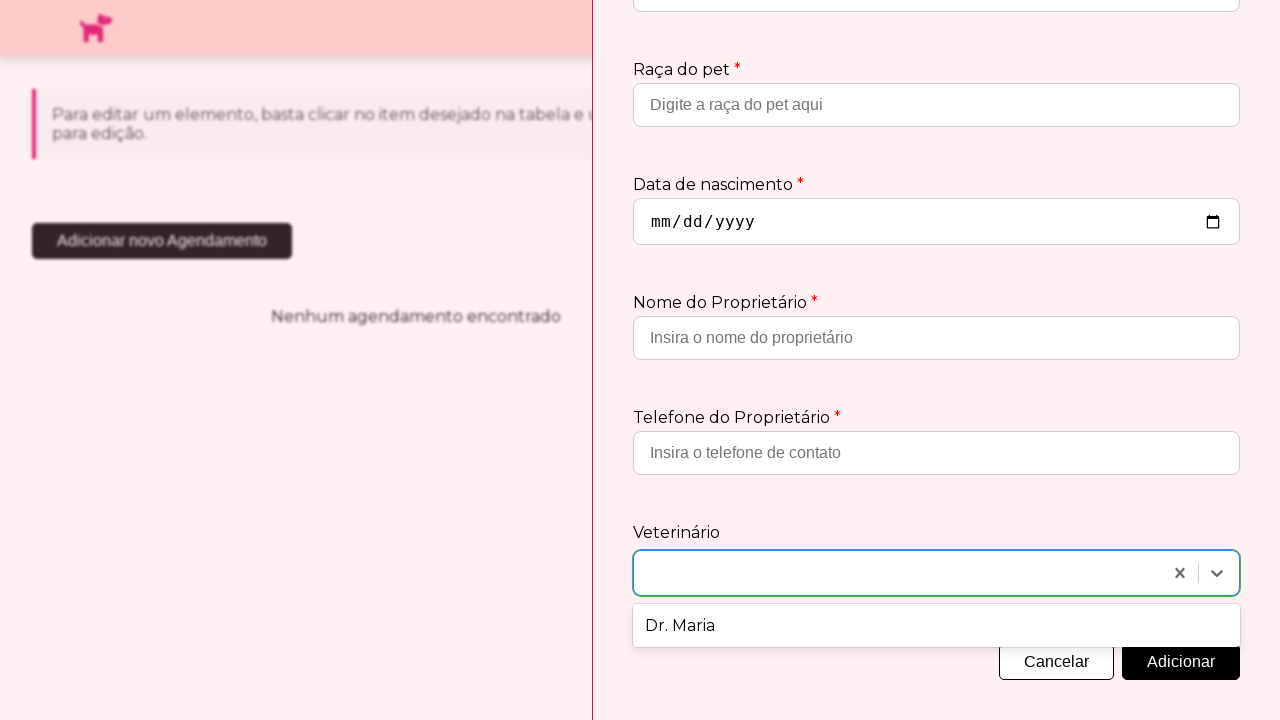

Selected 'Dr. Maria' from the dropdown at (936, 626) on xpath=//div[text()='Dr. Maria']
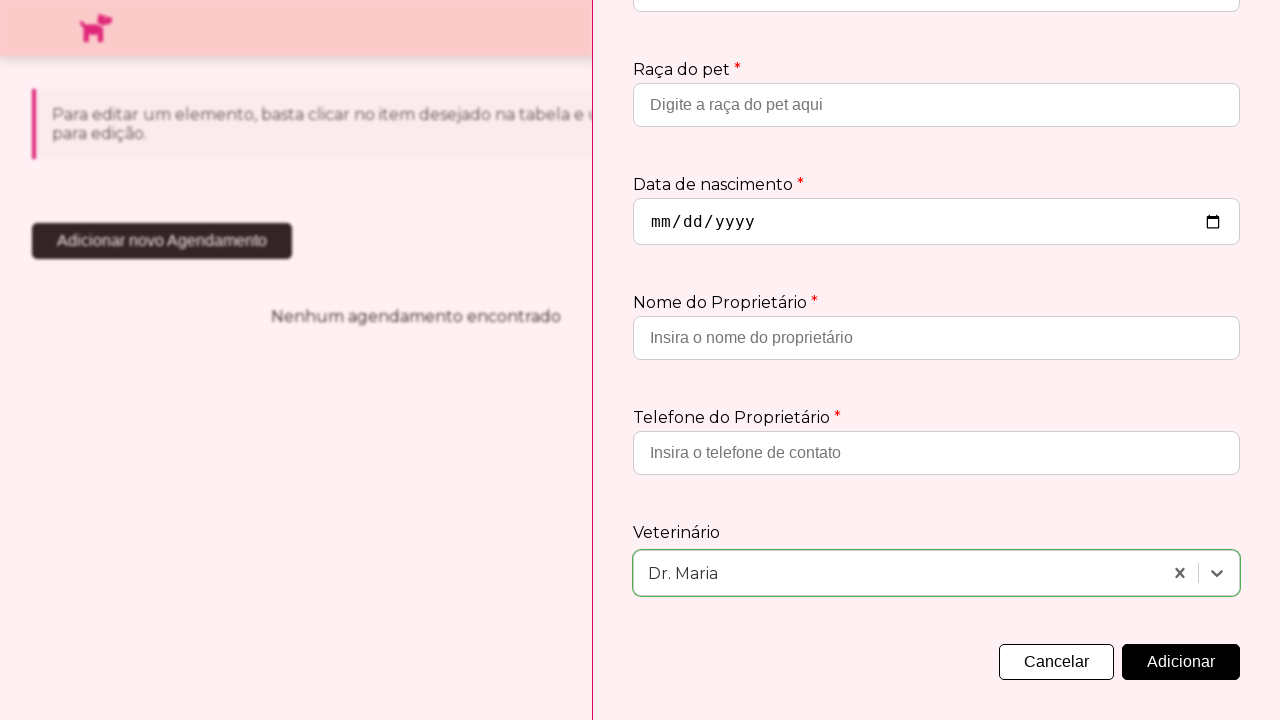

Confirmed that 'Dr. Maria' selection is visible
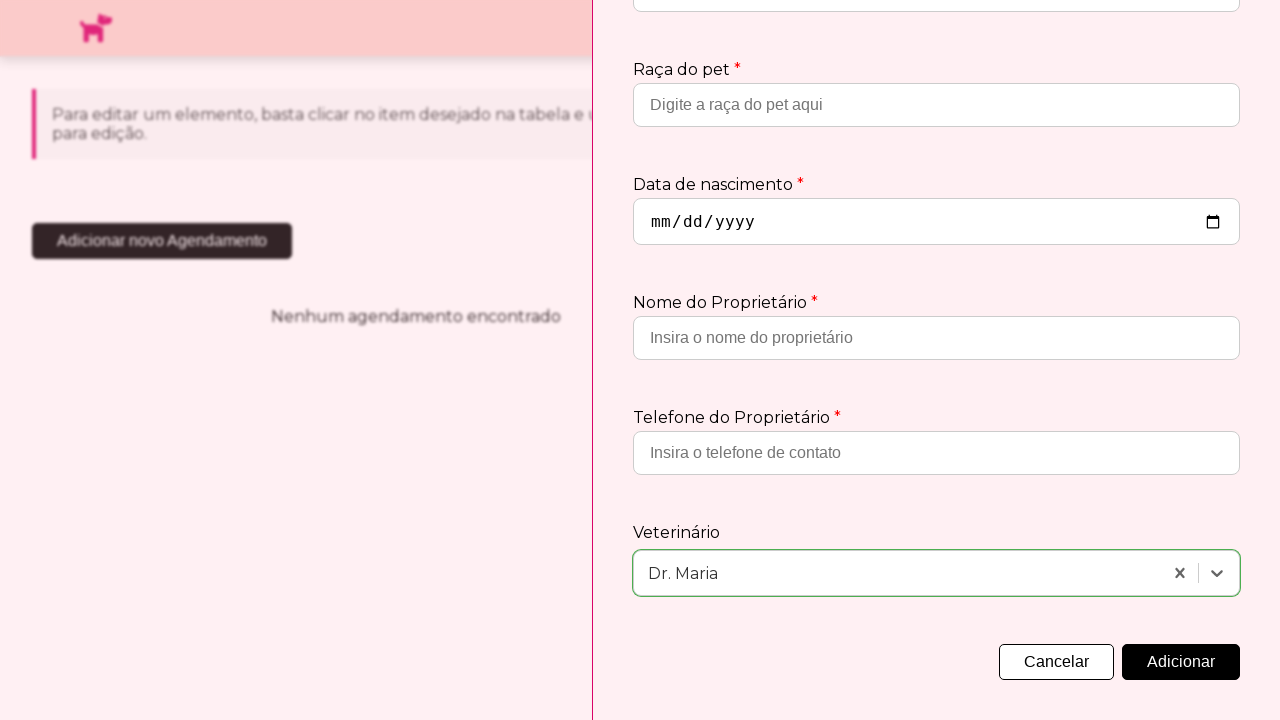

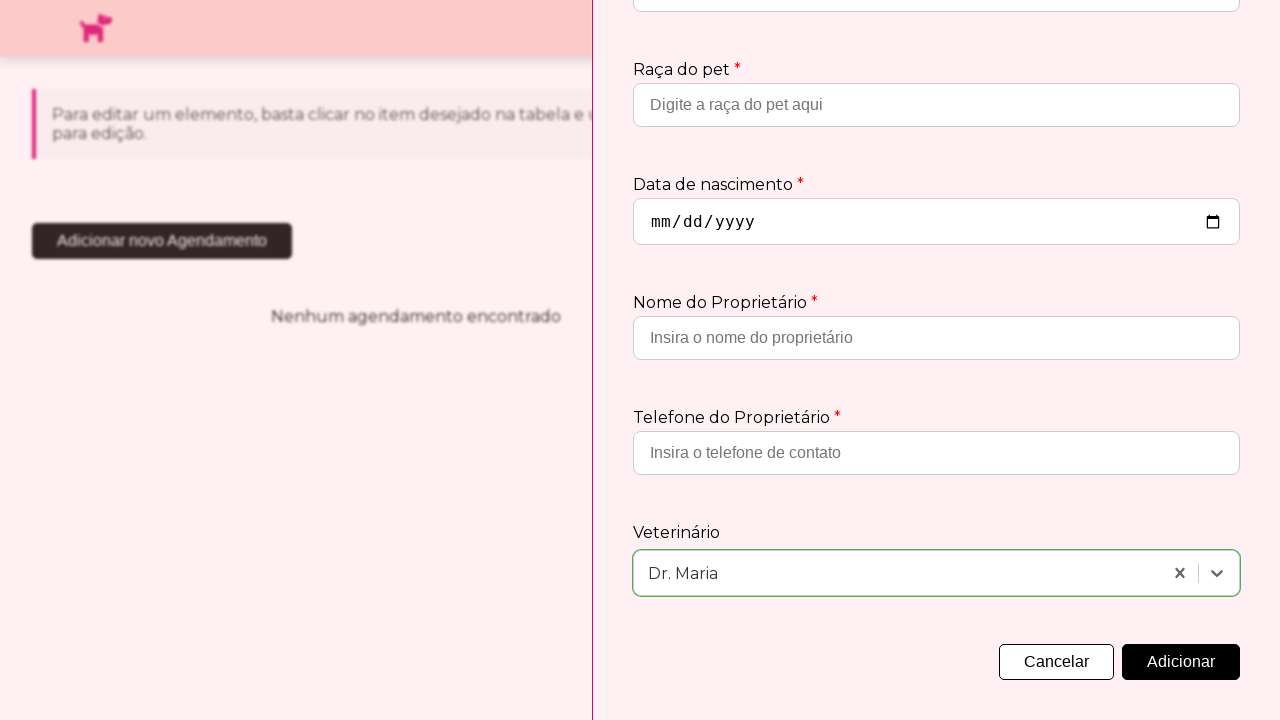